Navigates to the Selenide GitHub repository, opens the Wiki section, clicks on the Soft Assertions page, and verifies that JUnit5 example code is present

Starting URL: https://github.com/selenide/selenide

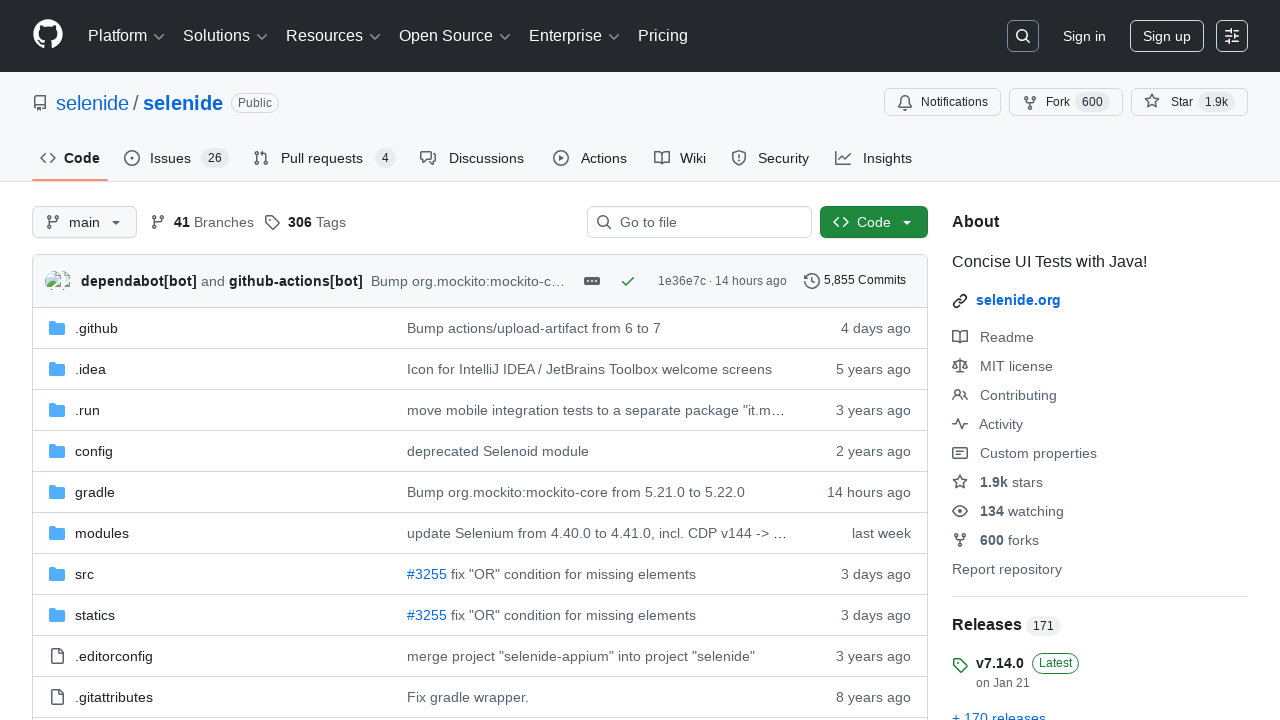

Clicked on Wiki tab at (692, 158) on [data-content='Wiki']
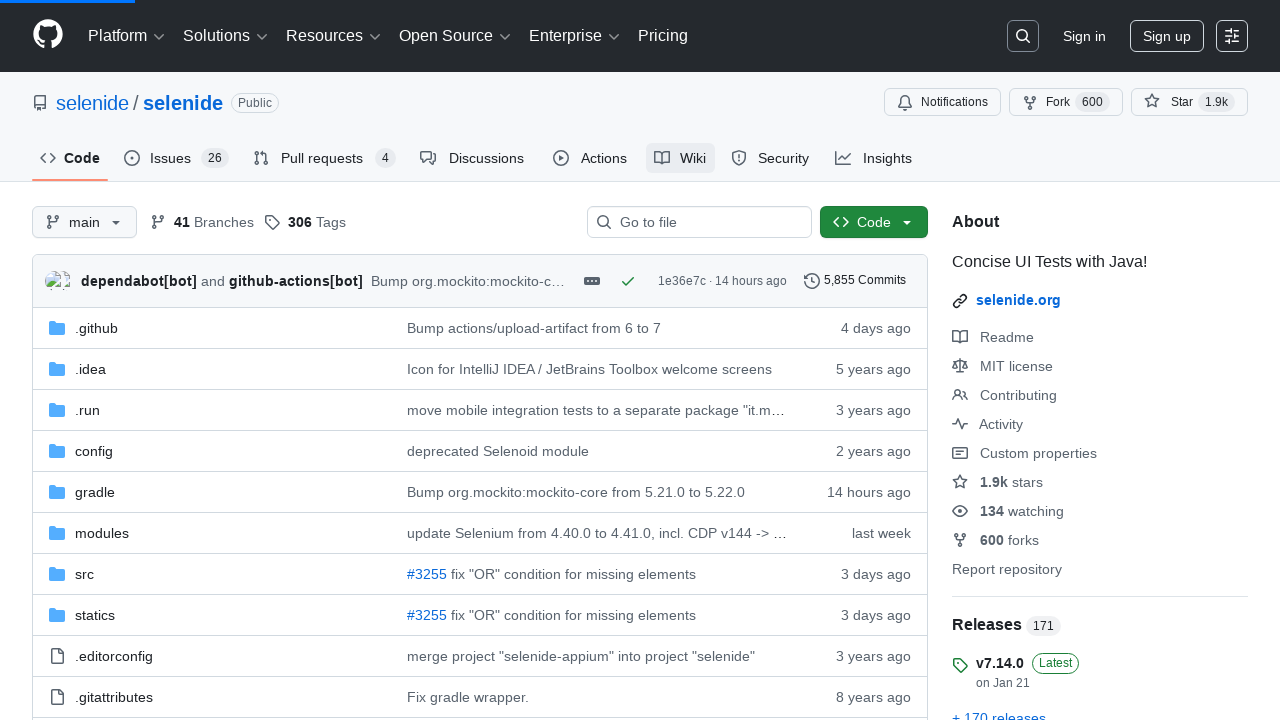

Wiki content loaded
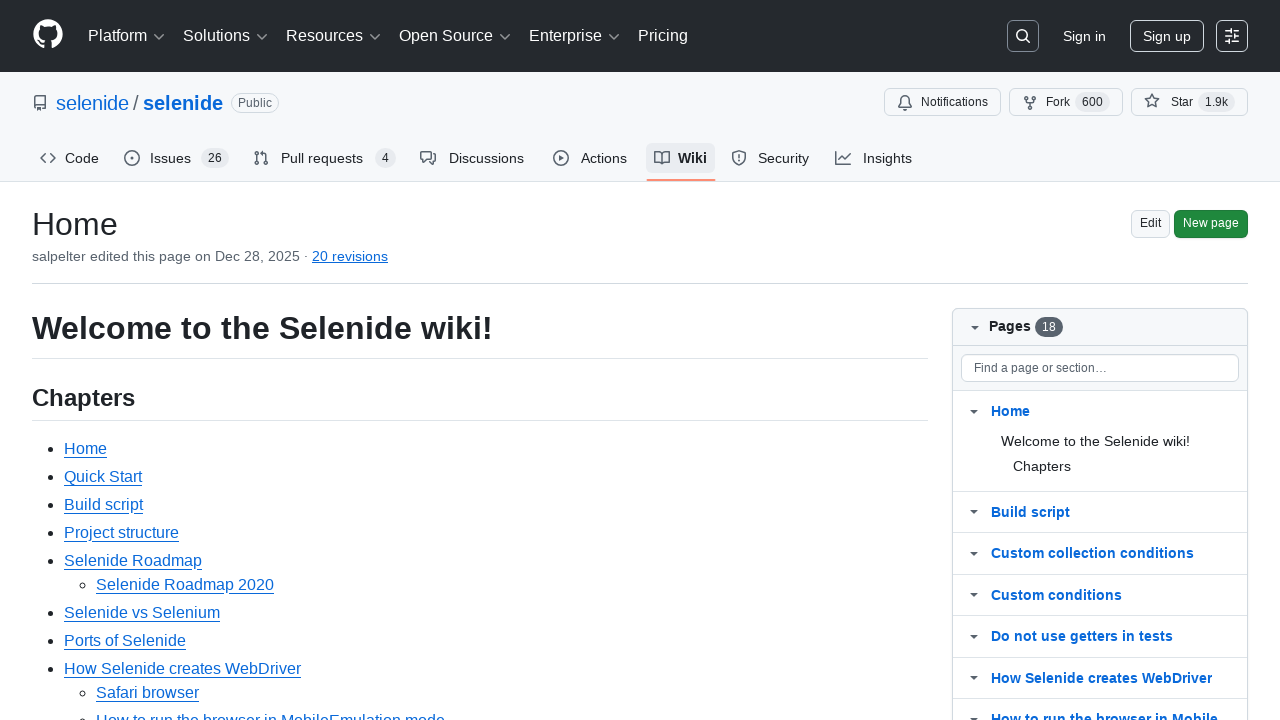

Clicked on Soft assertions link at (116, 360) on text=Soft assertions
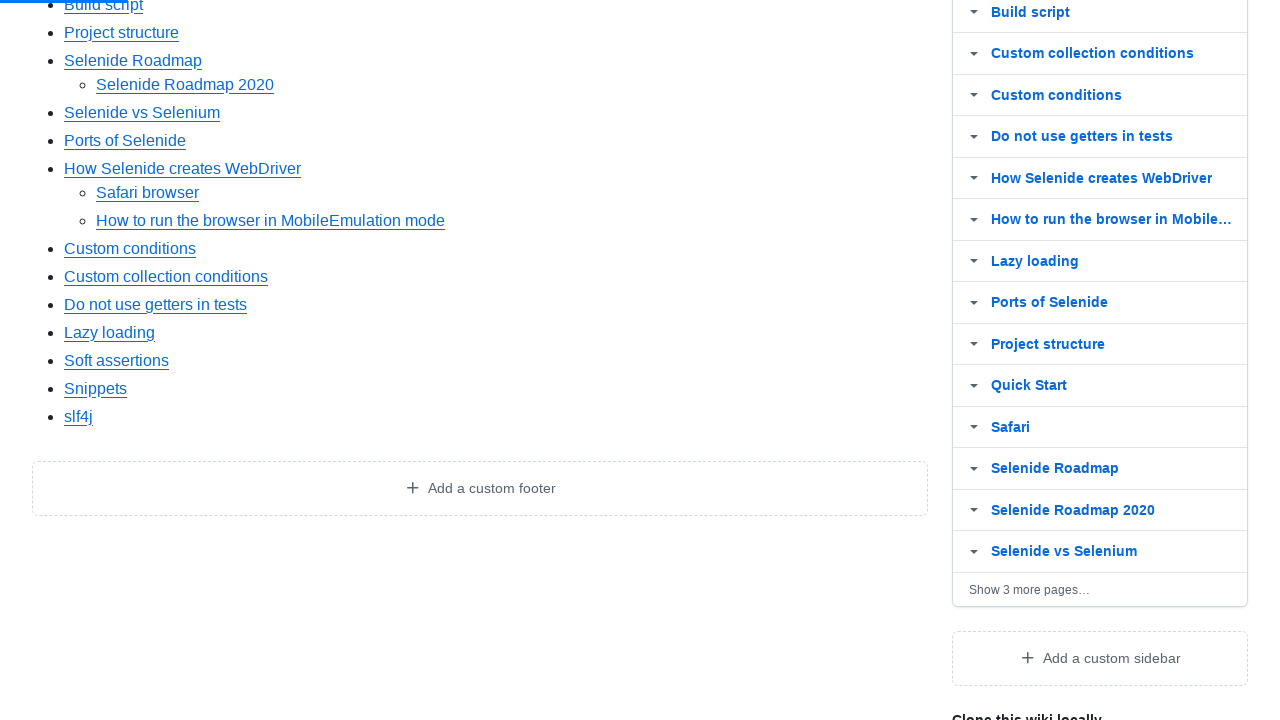

Soft Assertions page content loaded
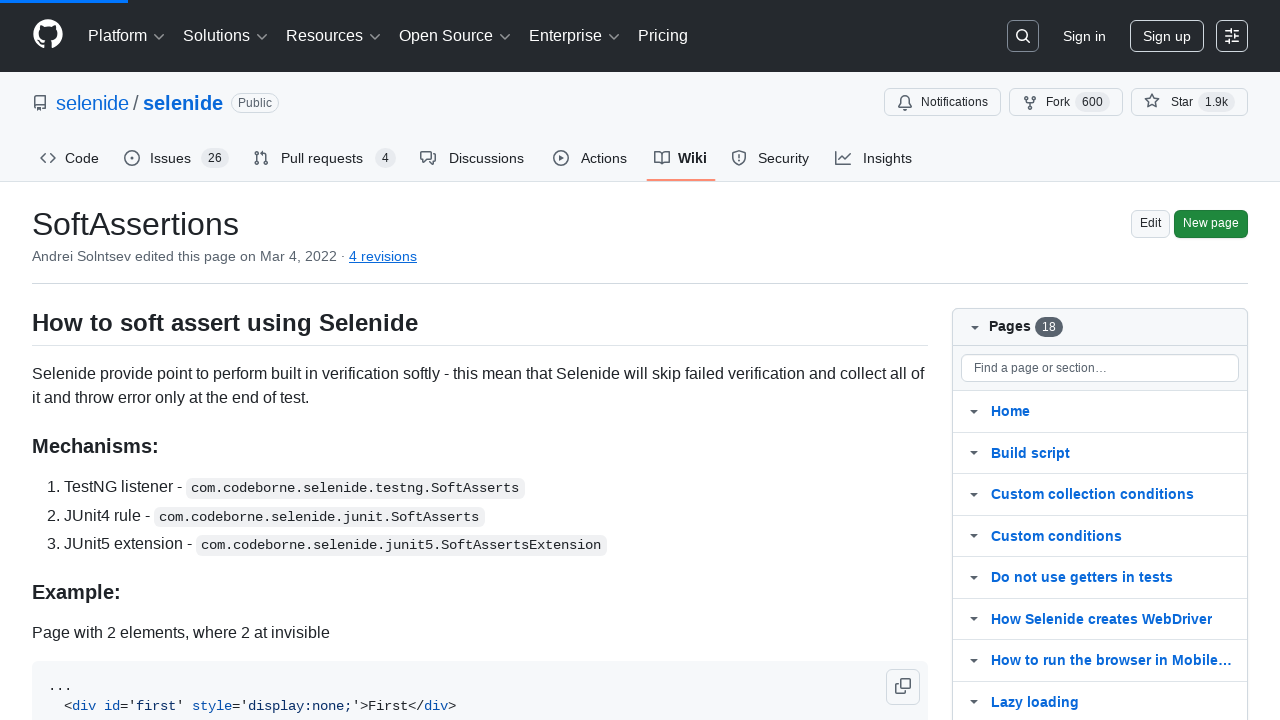

Verified JUnit5 example code is present on Soft Assertions page
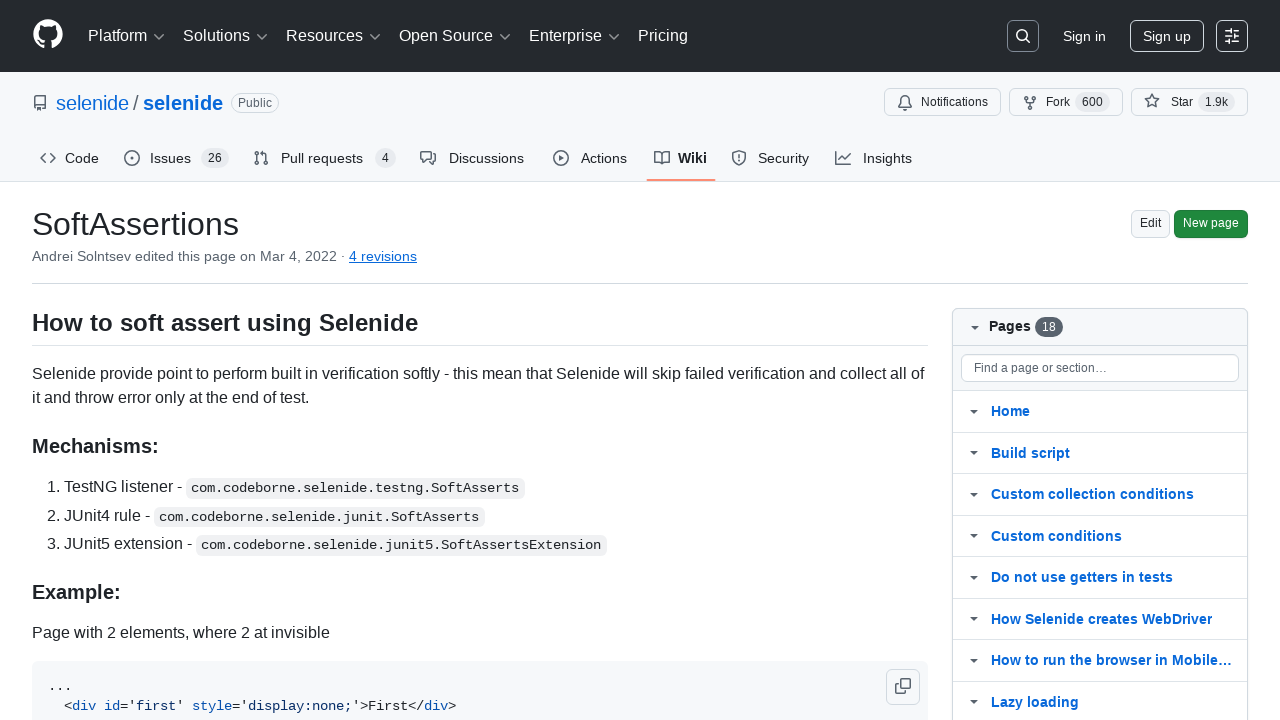

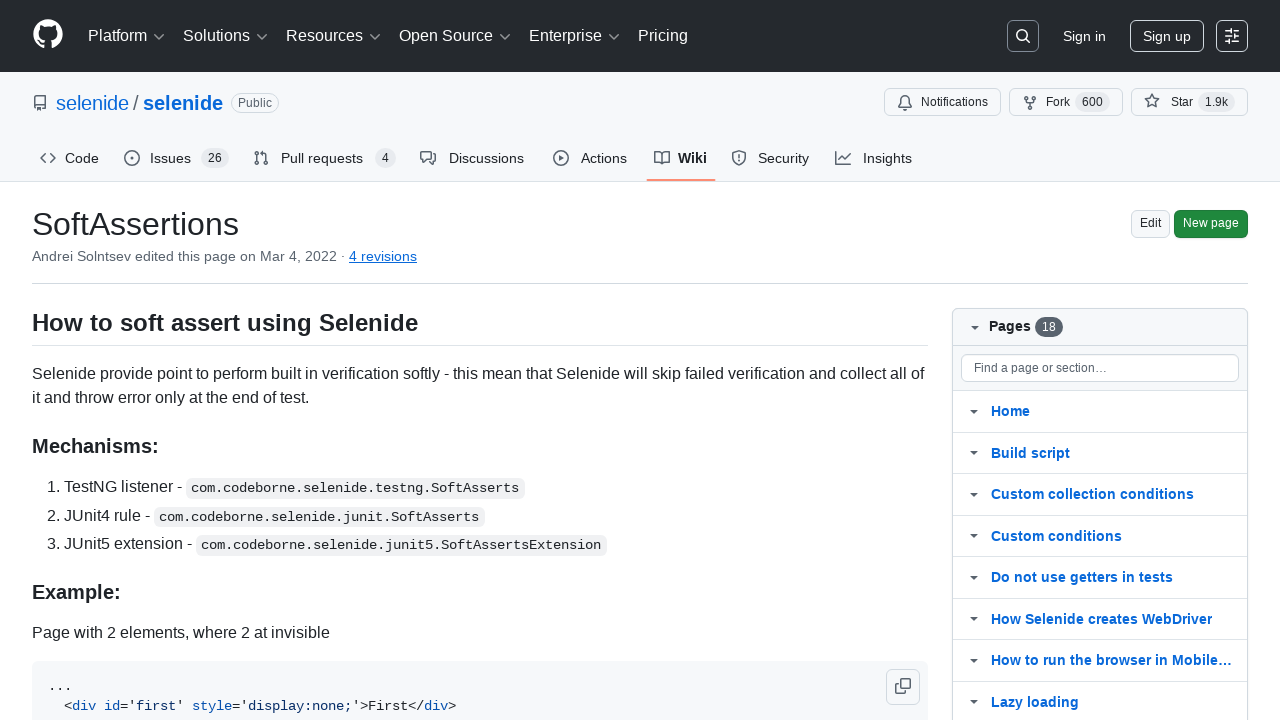